Tests the add/remove elements functionality by clicking the Add Element button to create a Delete button, verifying its visibility, then clicking Delete to remove it

Starting URL: https://the-internet.herokuapp.com/add_remove_elements/

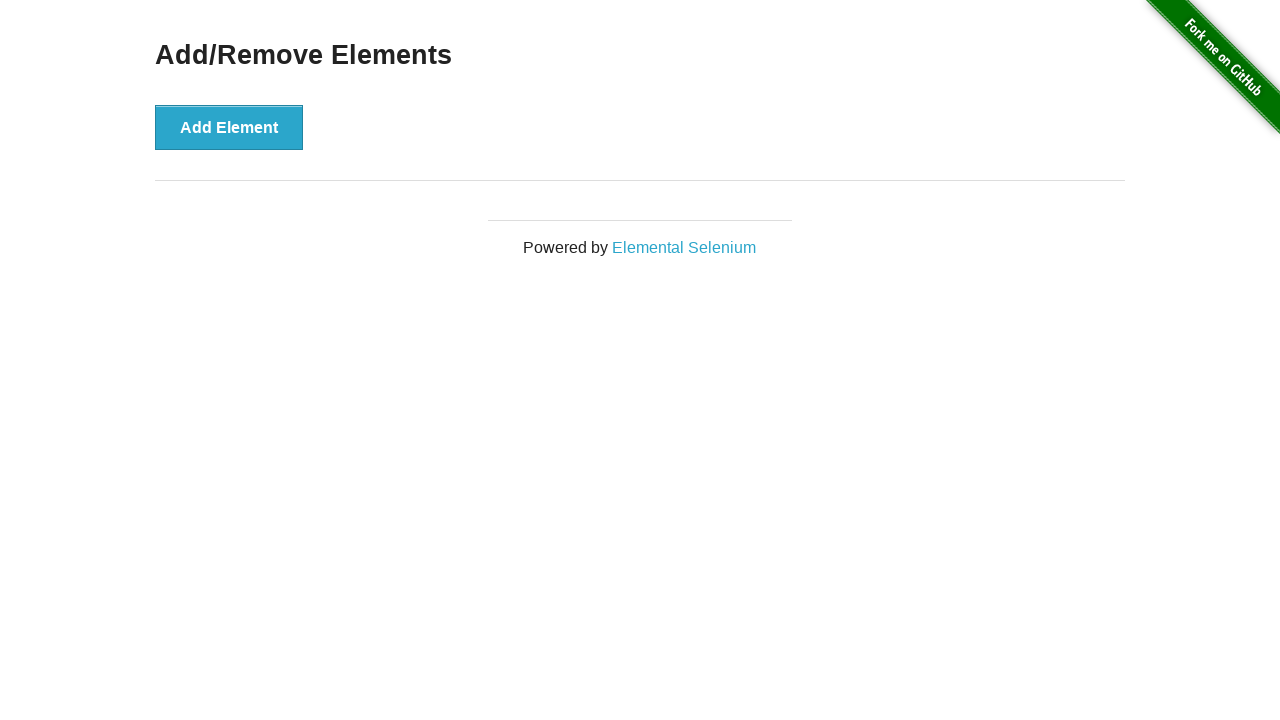

Clicked Add Element button to create a Delete button at (229, 127) on button[onclick='addElement()']
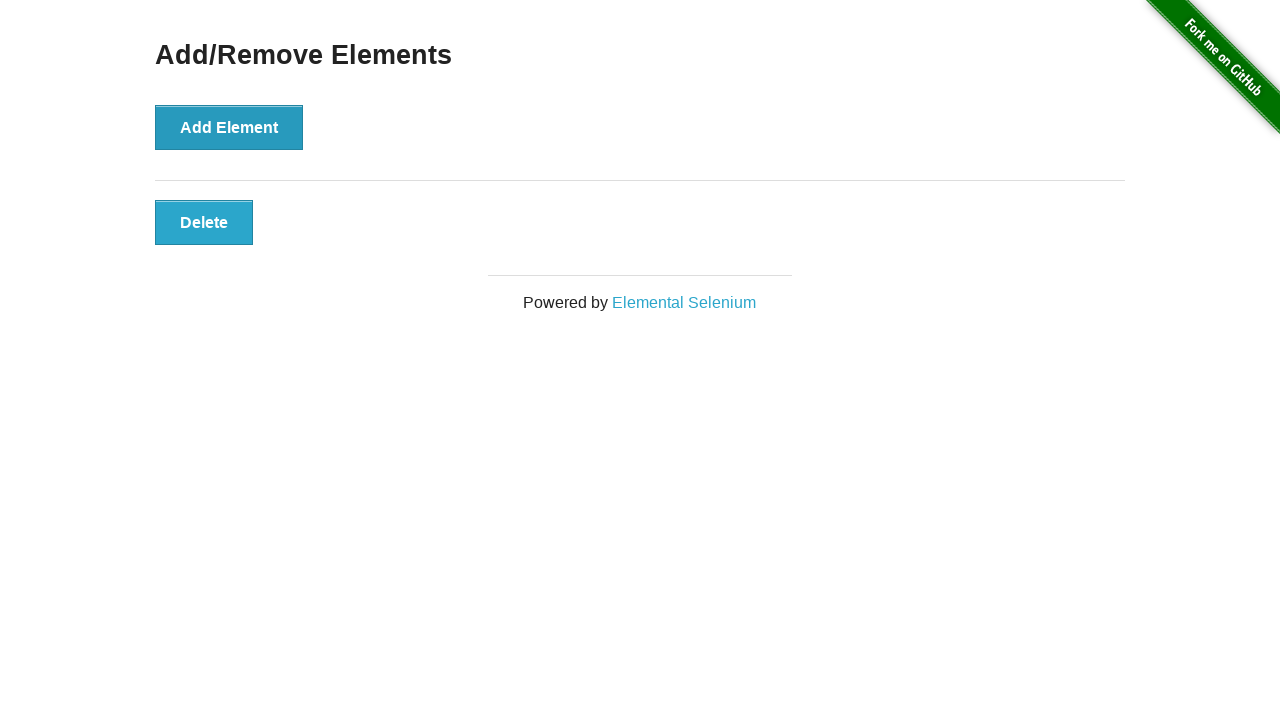

Delete button appeared and is visible
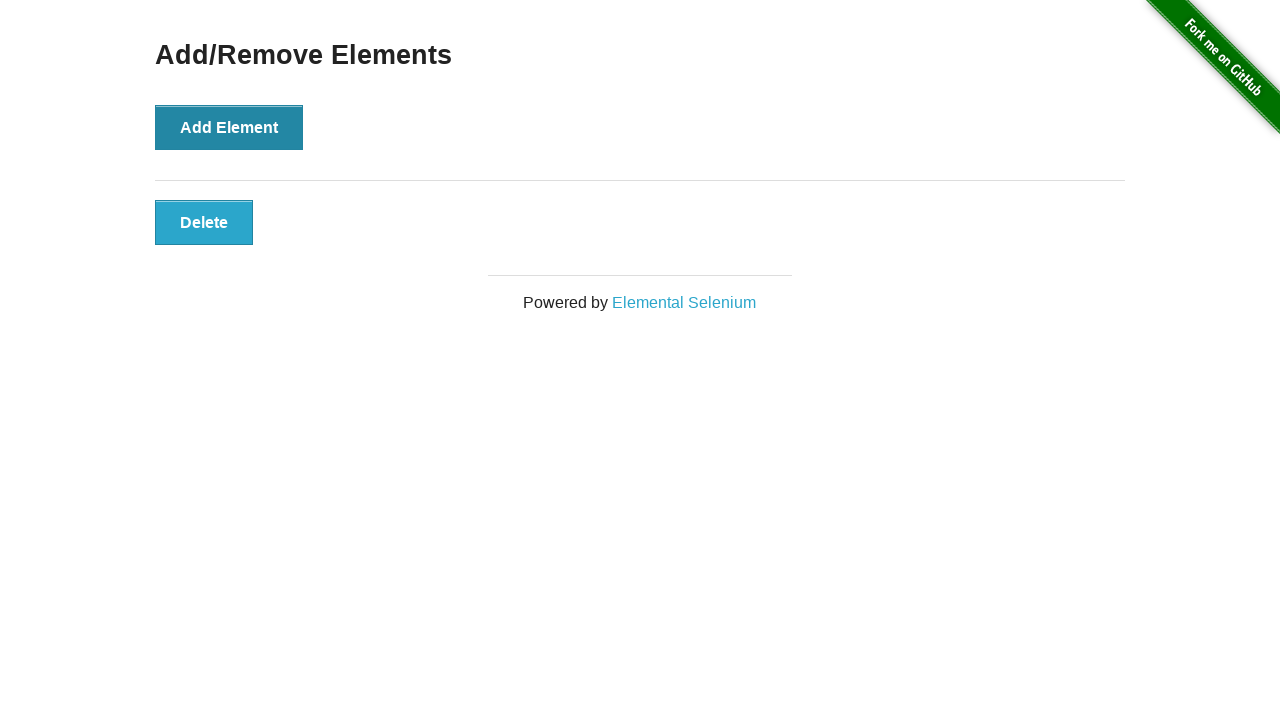

Clicked Delete button to remove the element at (204, 222) on .added-manually
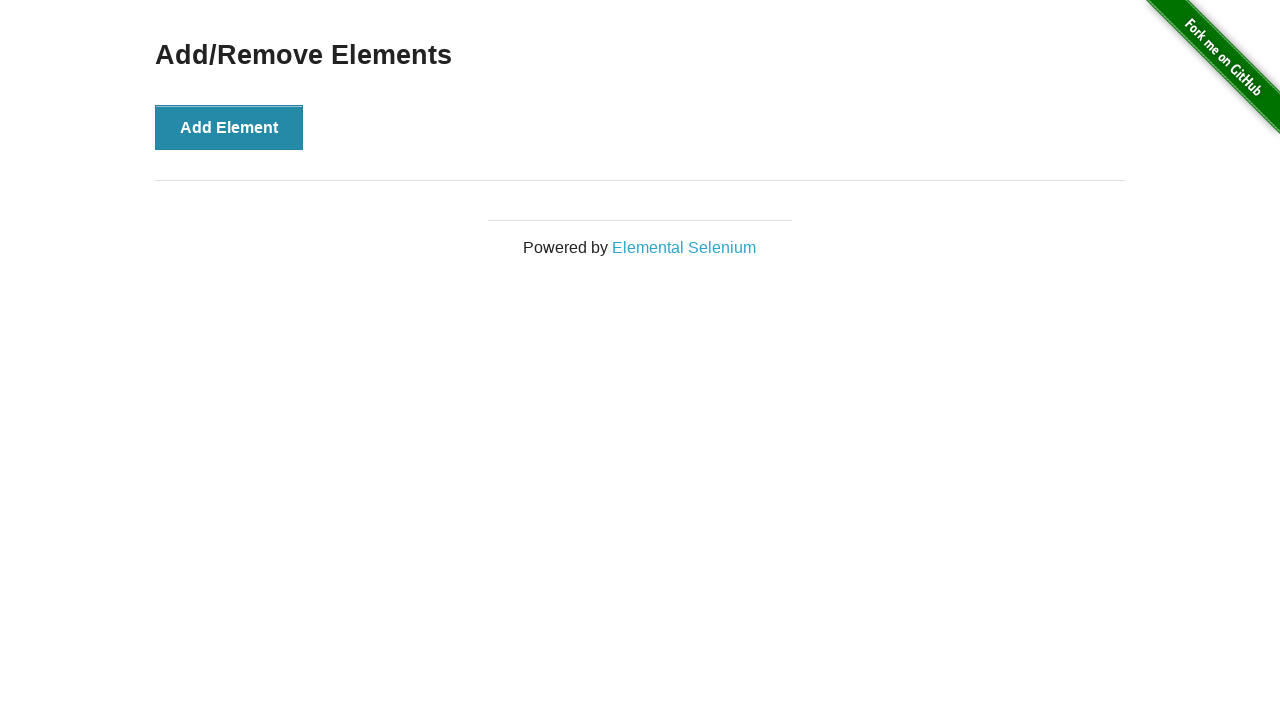

Page title 'Add/Remove Elements' is still visible after deletion
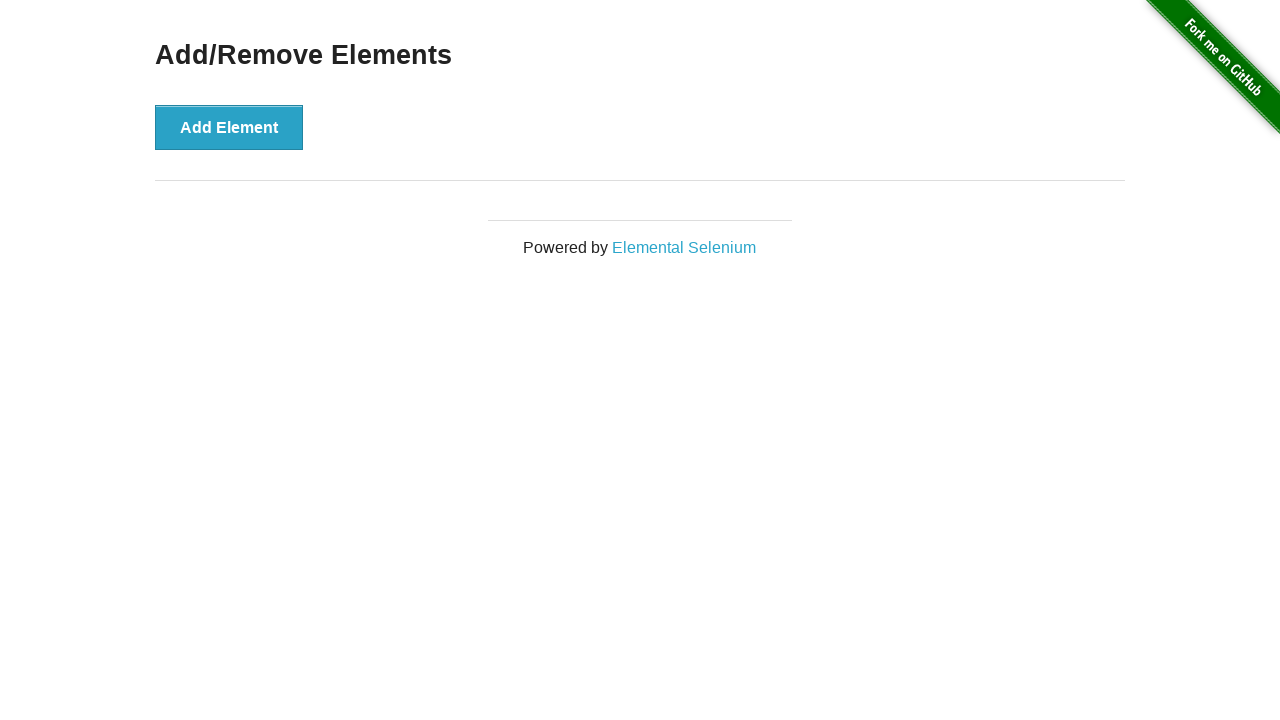

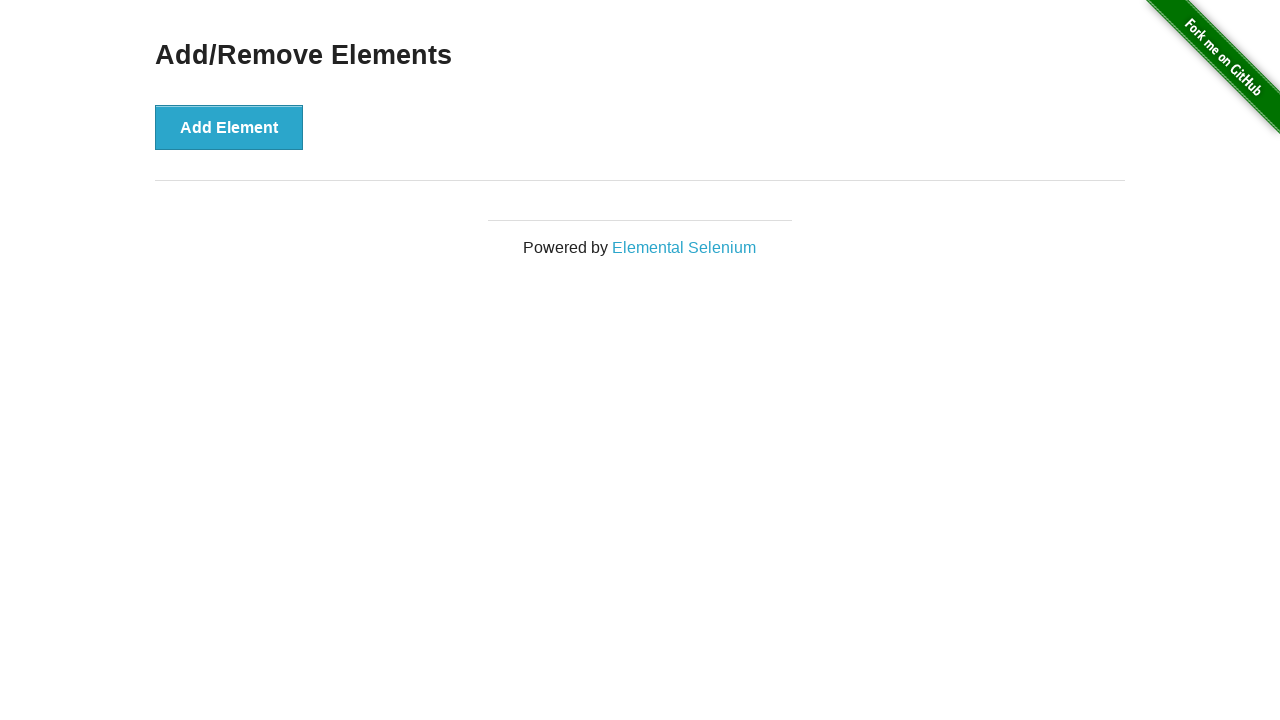